Tests a form submission on DemoQA by filling in text fields for name, email, and addresses, then verifying the submitted data is displayed correctly

Starting URL: https://demoqa.com/text-box

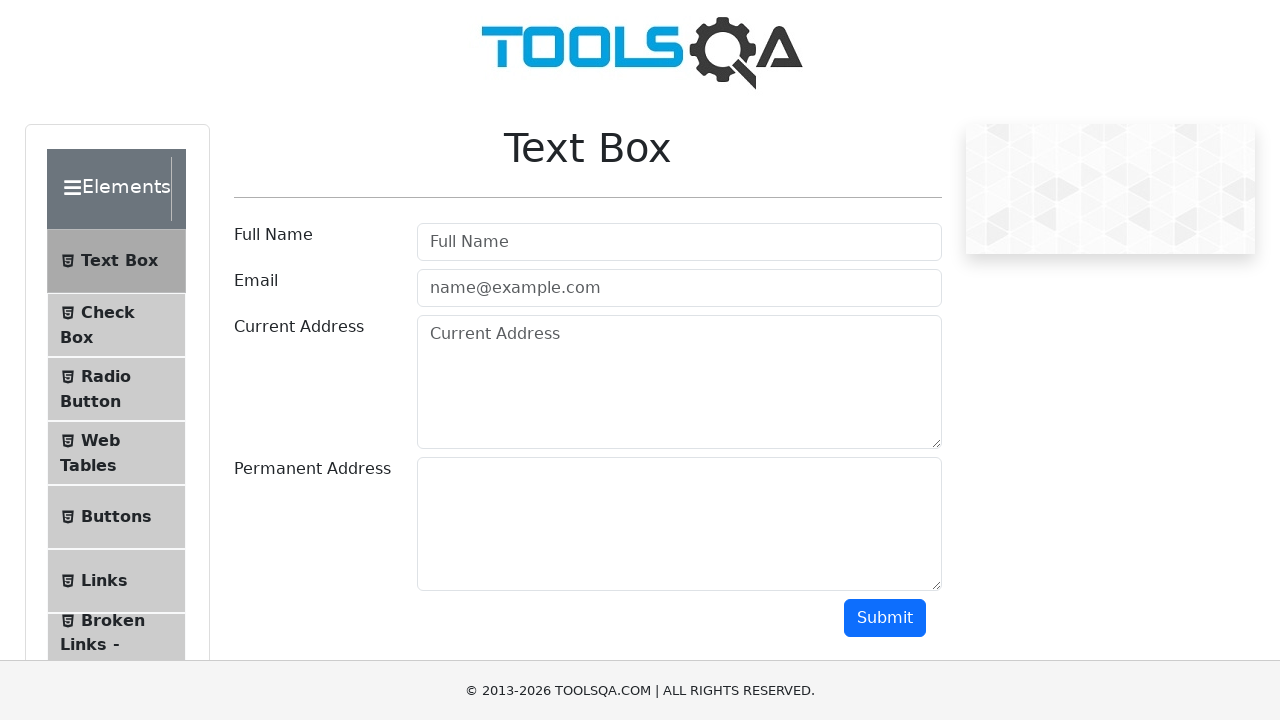

Filled name field with 'Johnson' on #userName
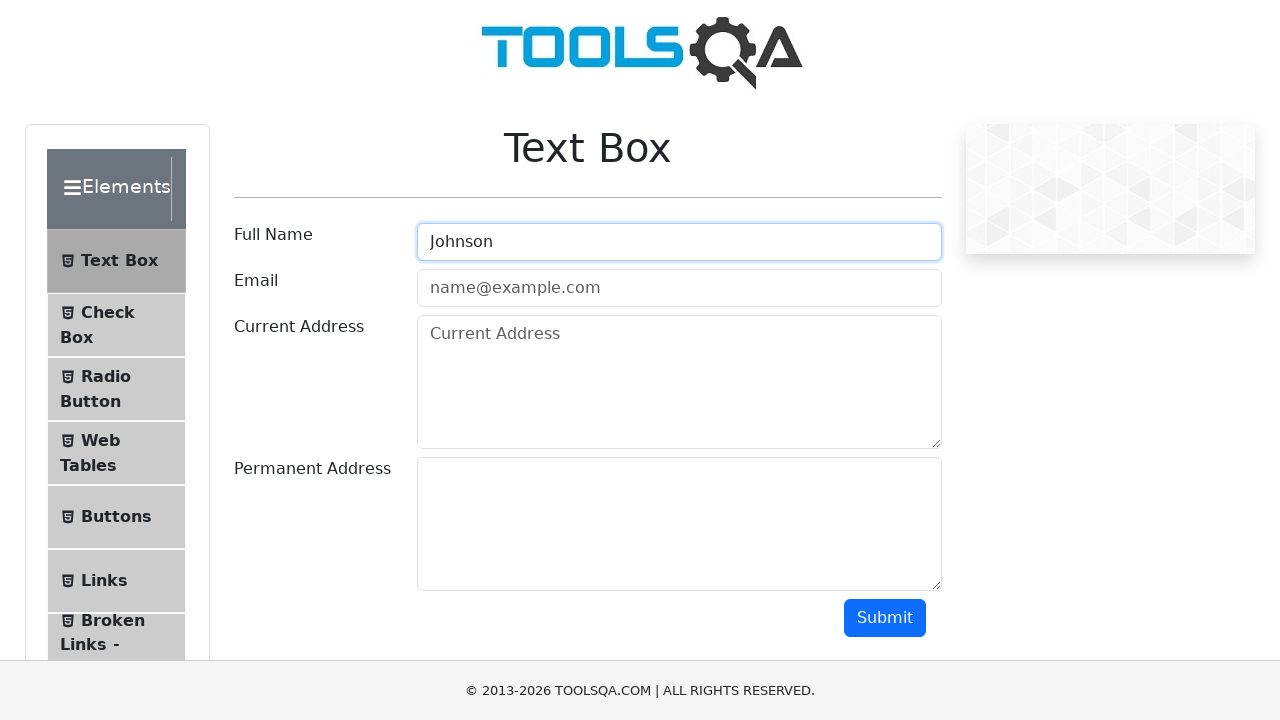

Filled email field with 'johnson.test@example.com' on #userEmail
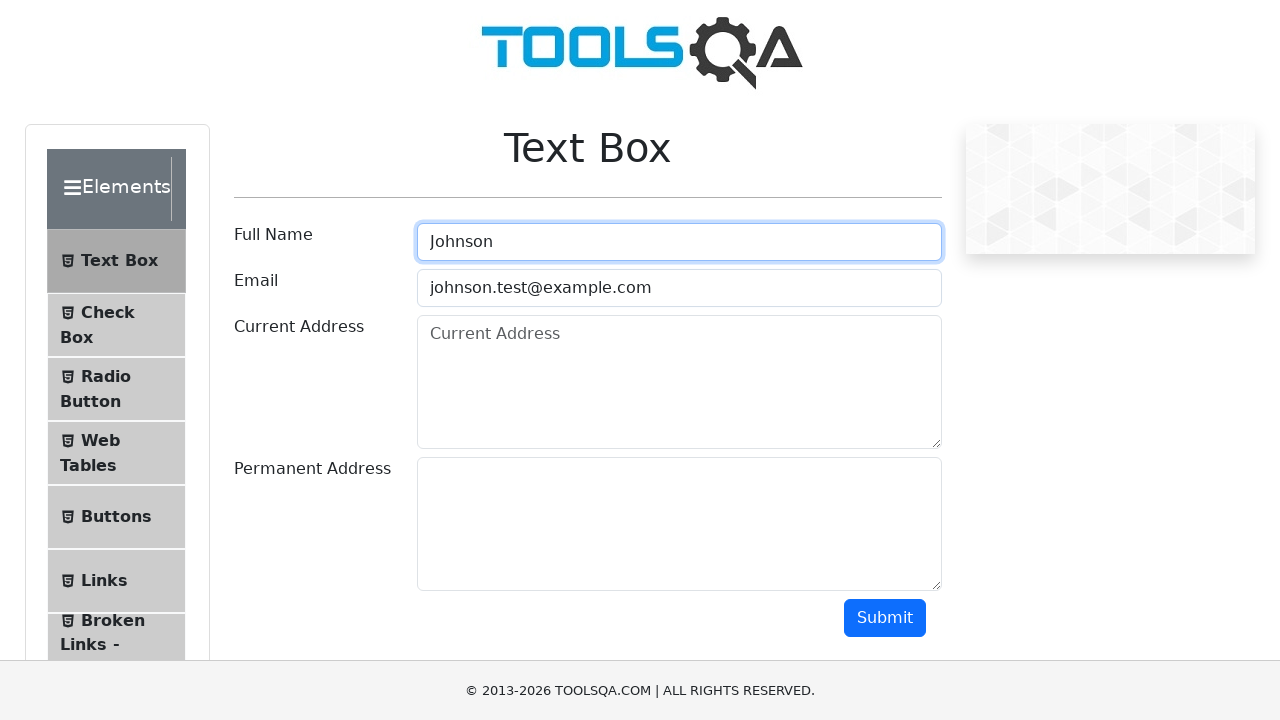

Filled current address field with '123 Main Street, Apt 4B' on #currentAddress
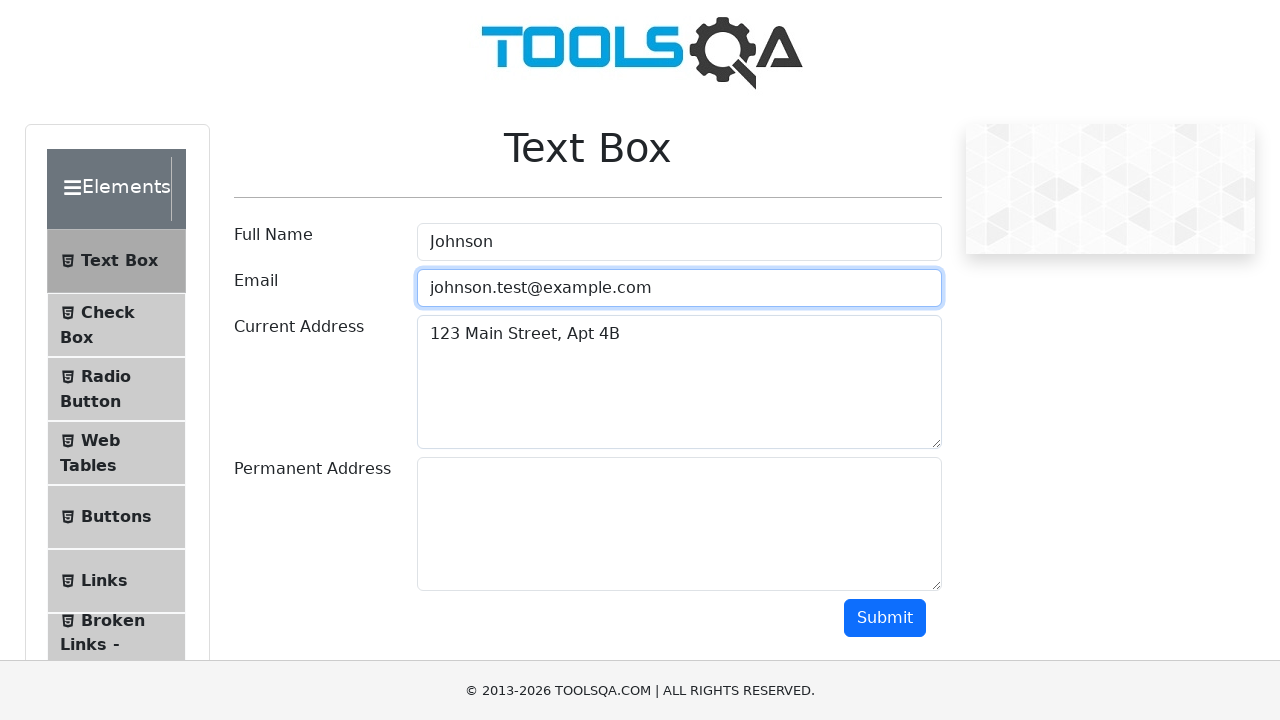

Filled permanent address field with '456 Oak Avenue, Suite 200' on #permanentAddress
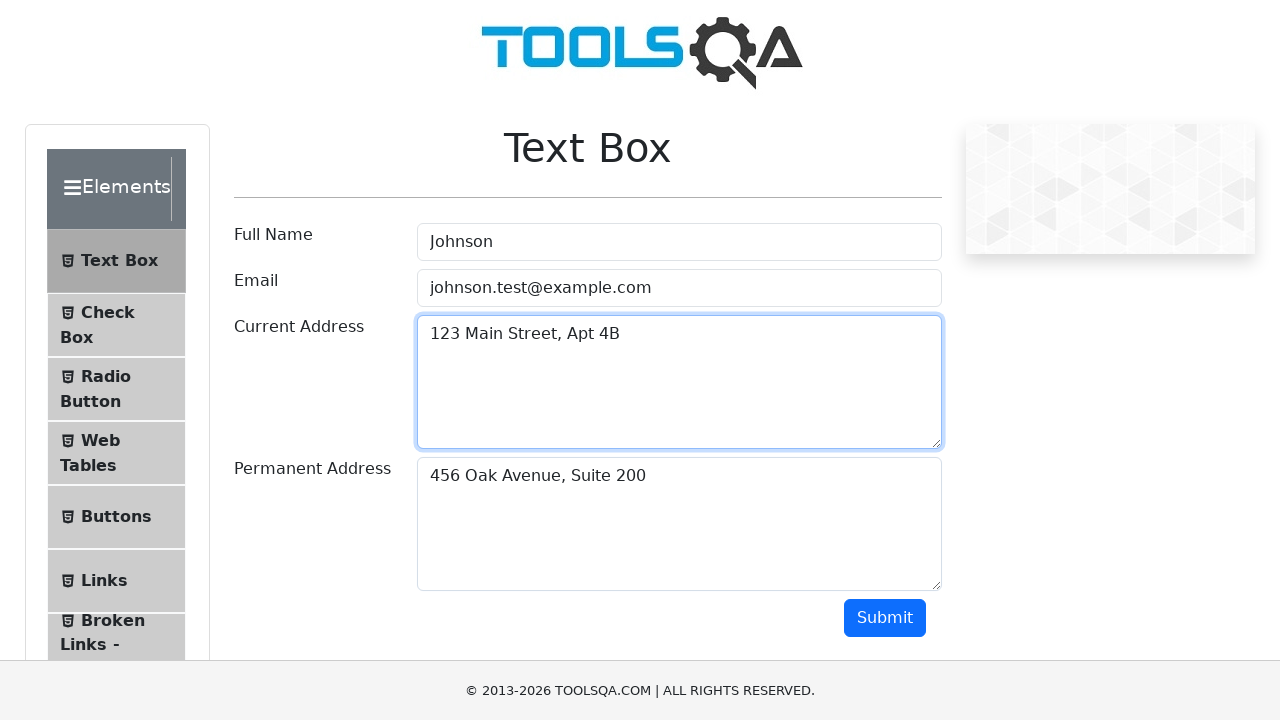

Scrolled down 250px to make submit button visible
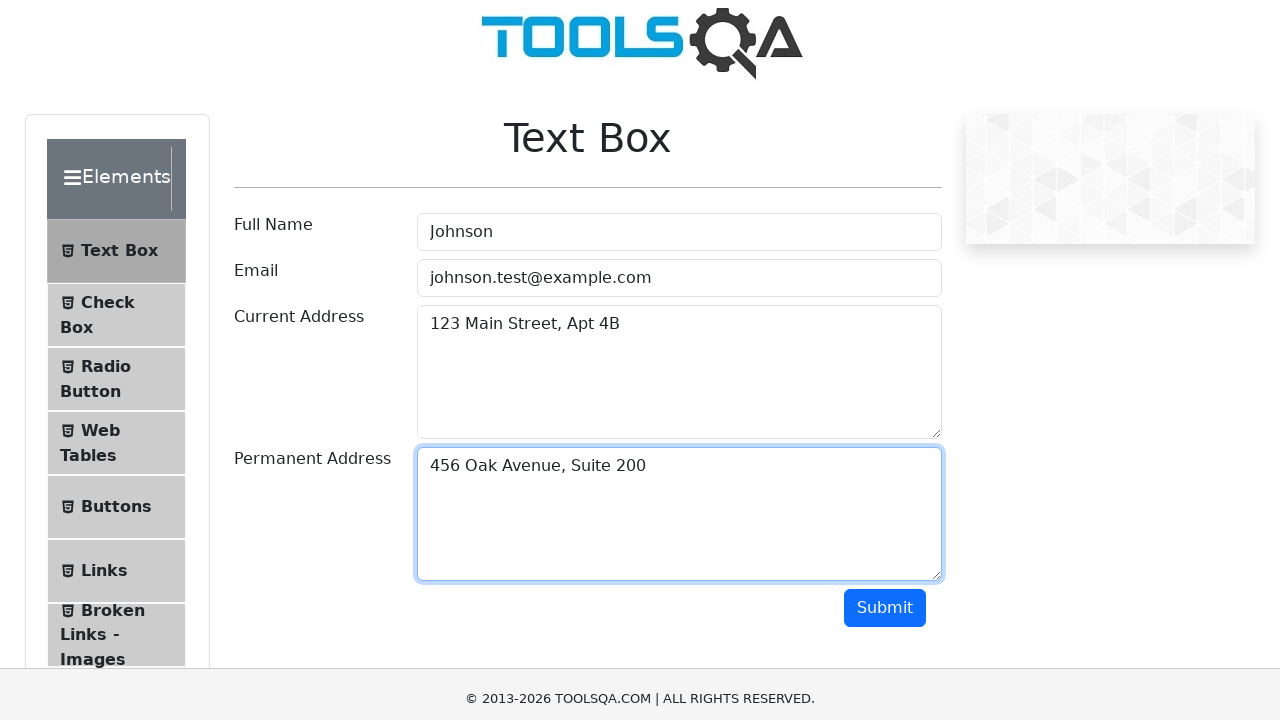

Clicked the submit button at (885, 368) on #submit
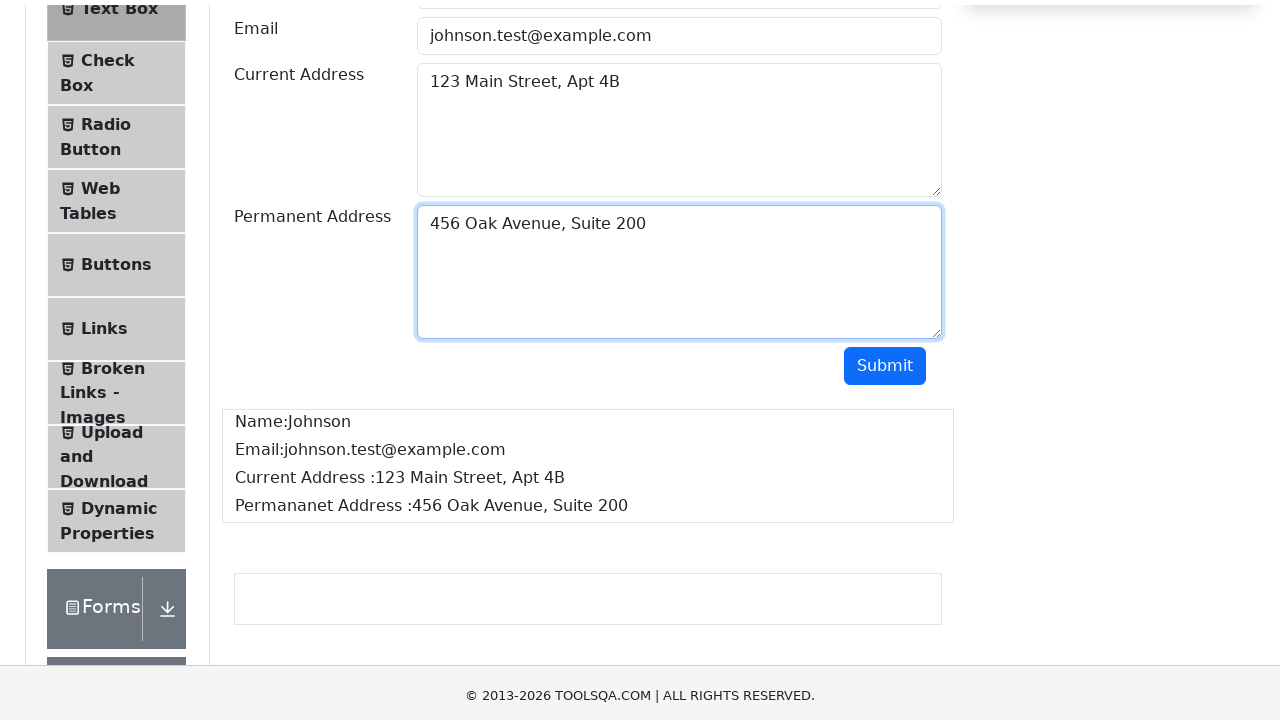

Waited for submission results to appear
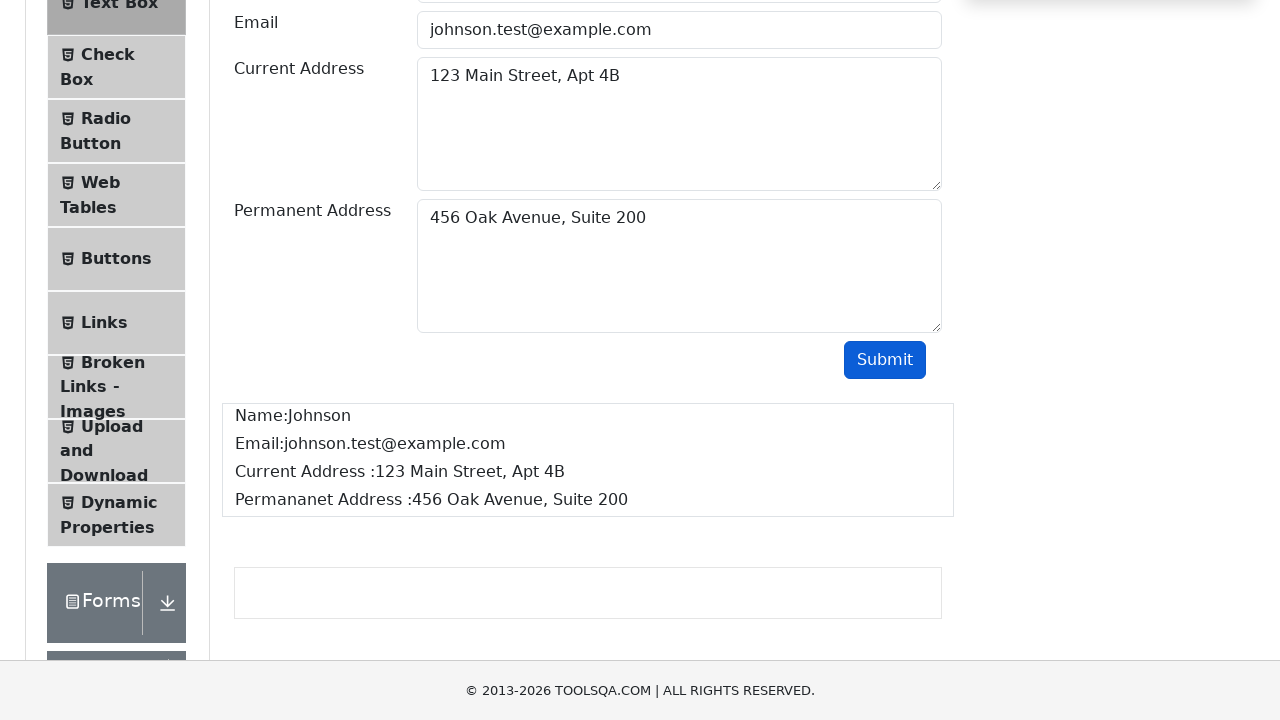

Verified name 'Johnson' appears in submitted output
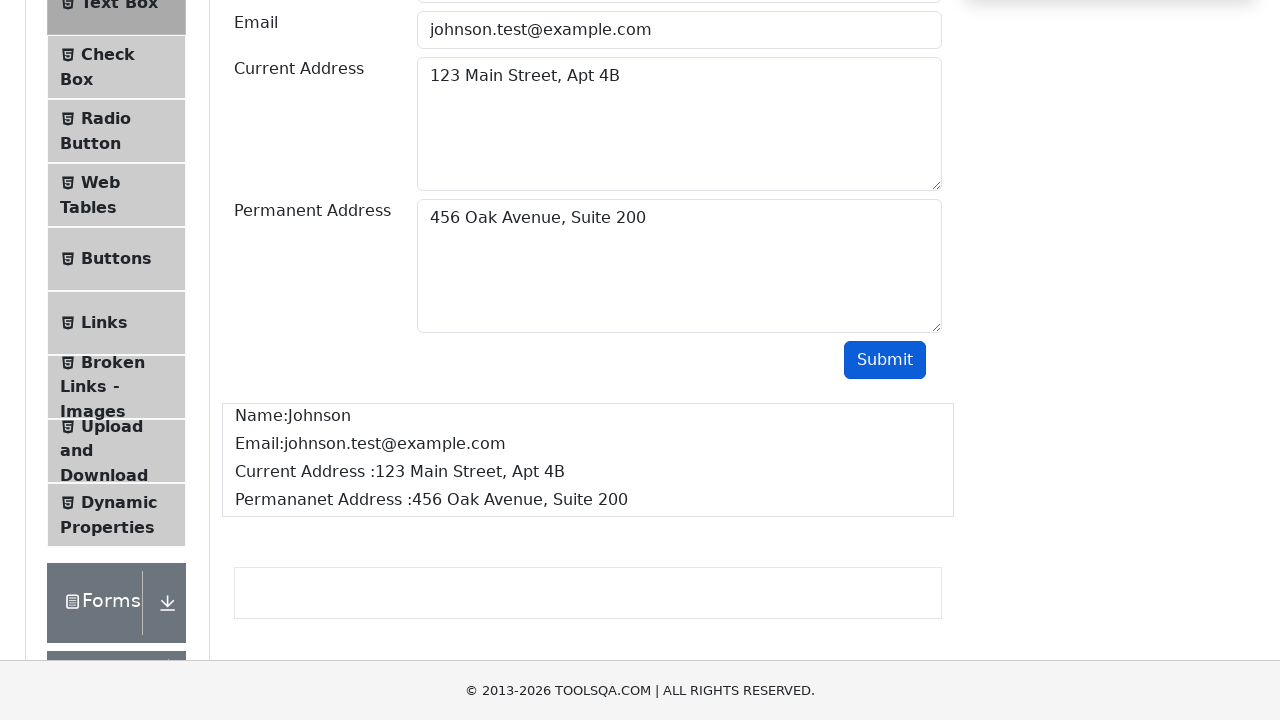

Verified email 'johnson.test@example.com' appears in submitted output
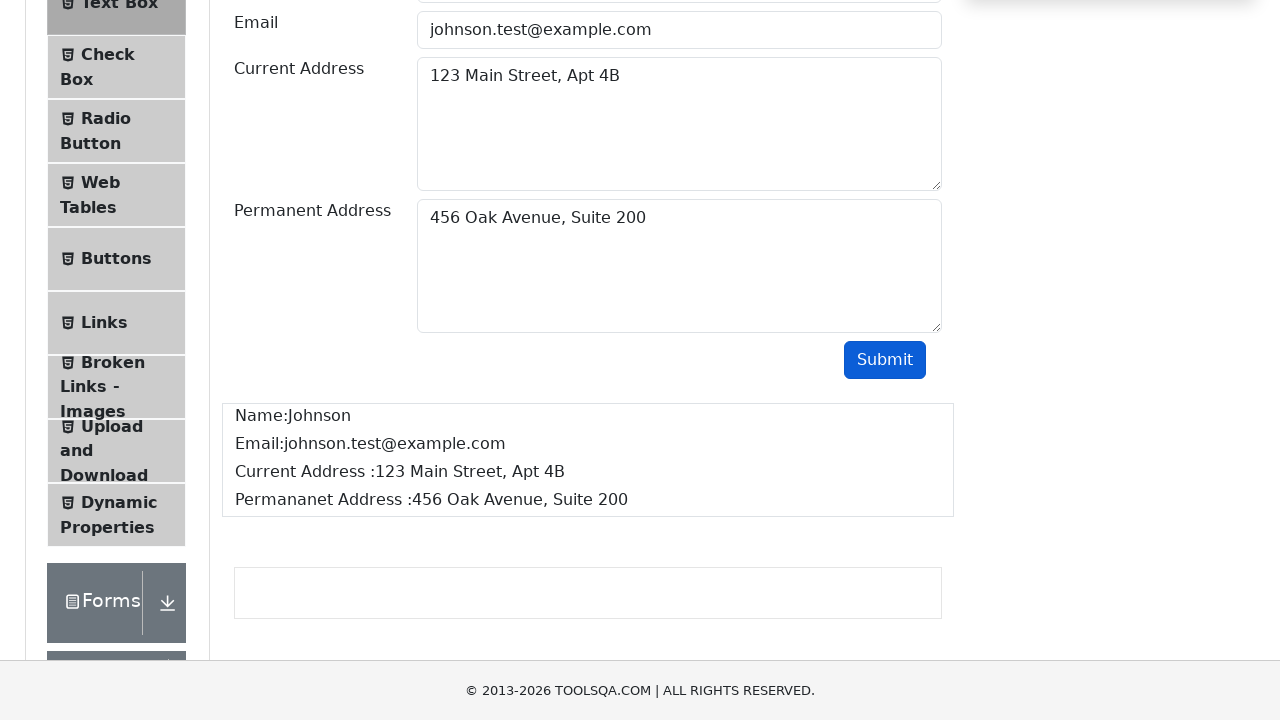

Verified current address '123 Main Street, Apt 4B' appears in submitted output
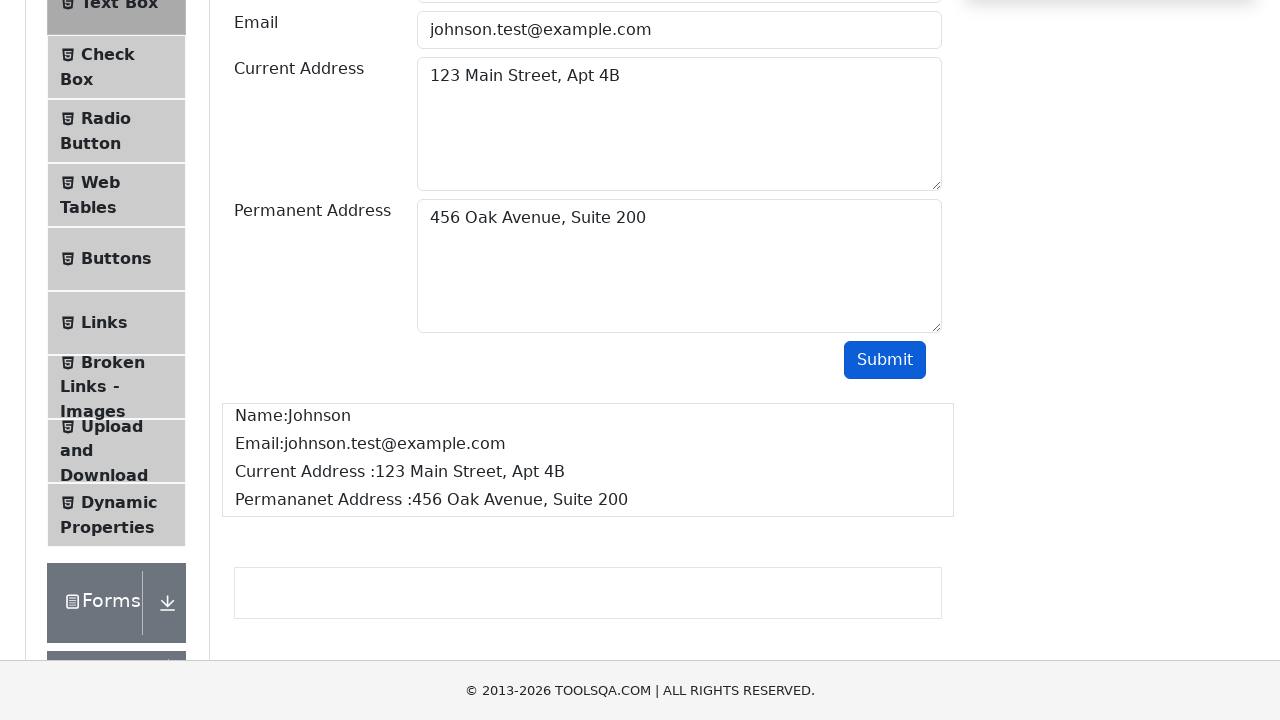

Verified permanent address '456 Oak Avenue, Suite 200' appears in submitted output
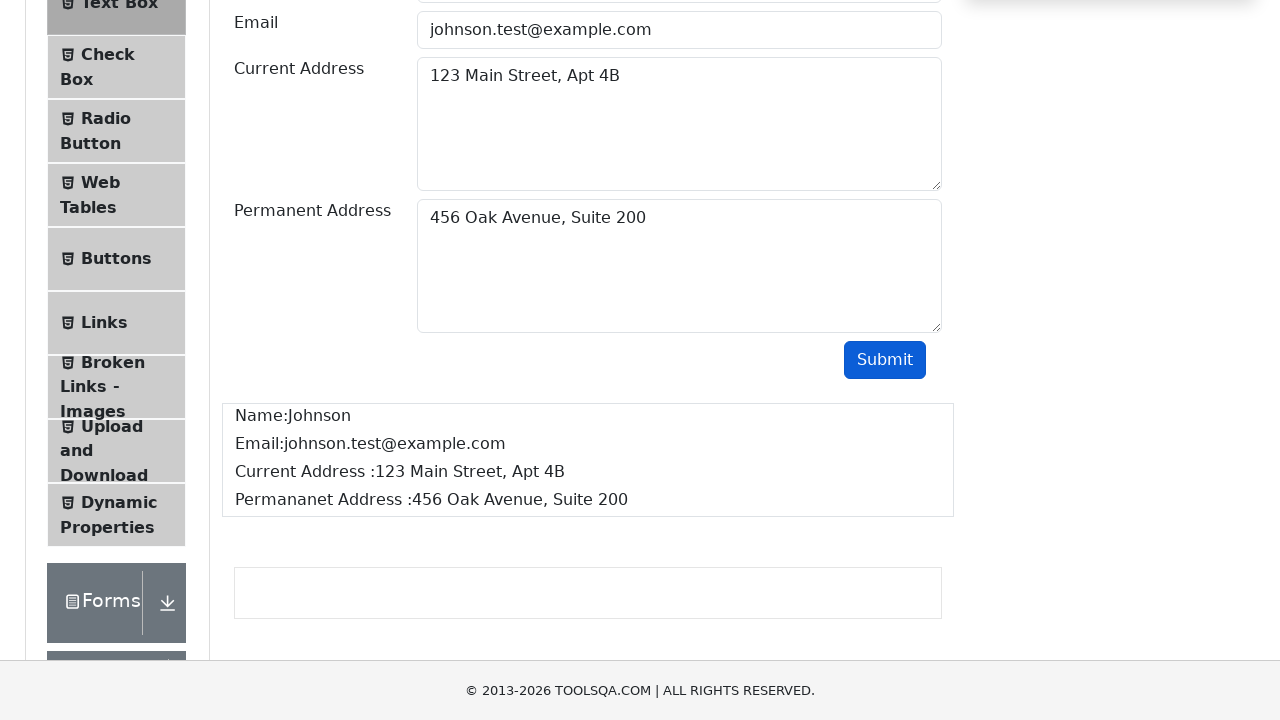

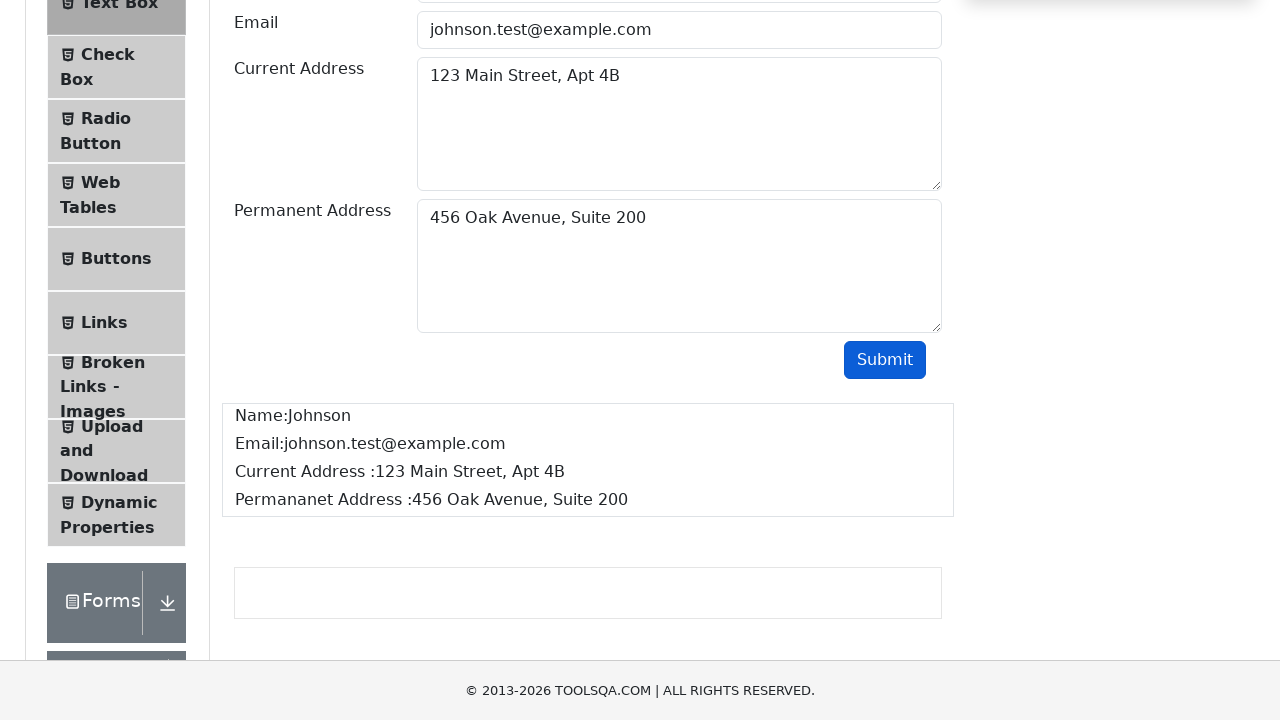